Tests input functionality on a practice automation page by entering text into a name field

Starting URL: https://rahulshettyacademy.com/AutomationPractice/

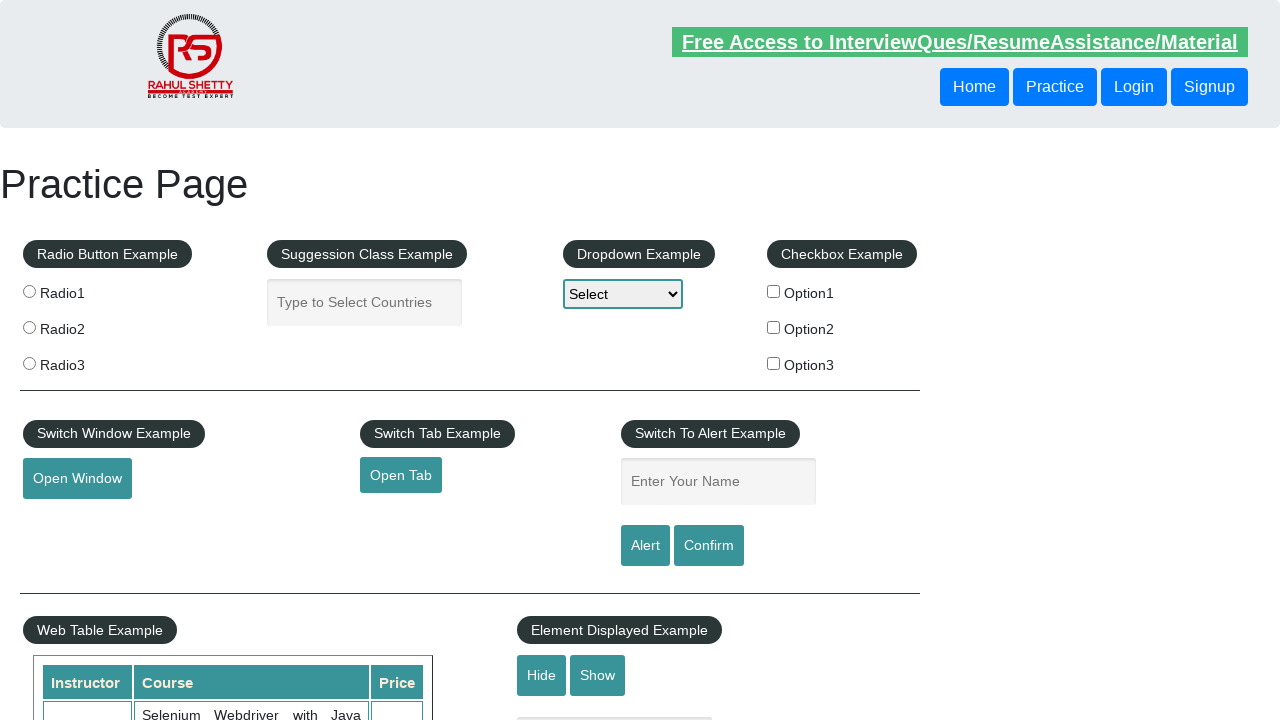

Filled name input field with 'JohnDoe123' on input[name='enter-name']
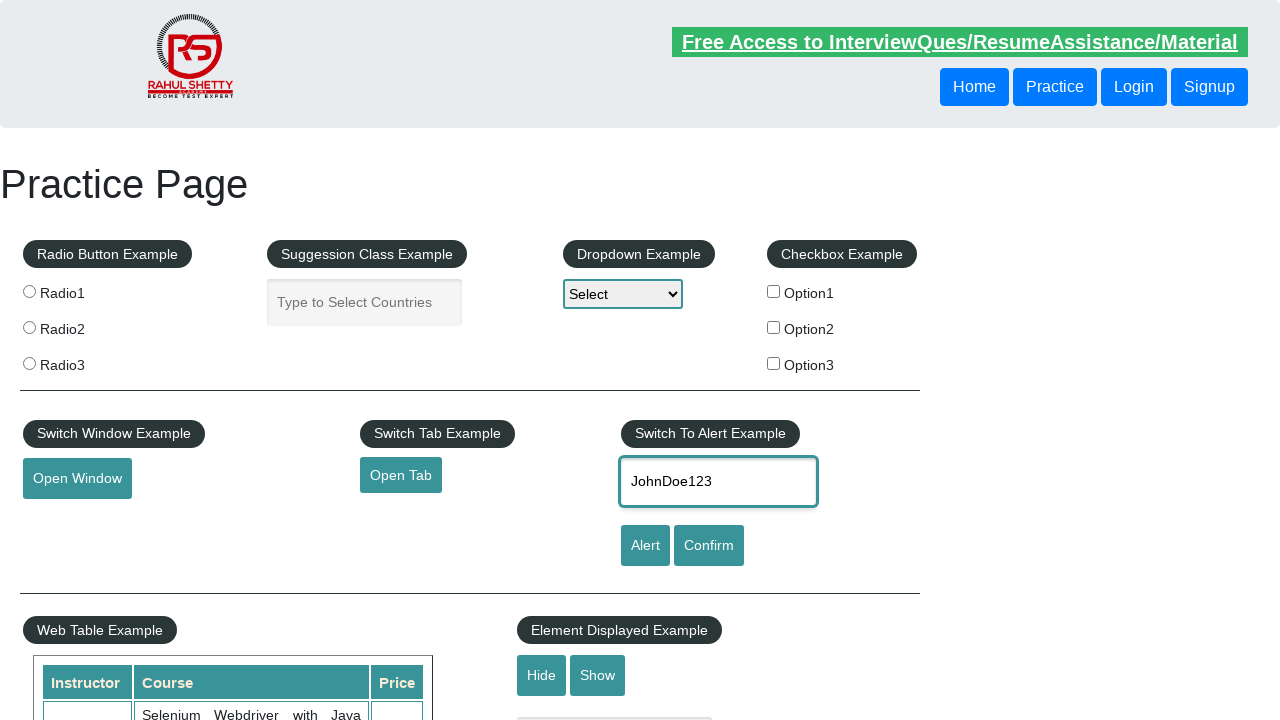

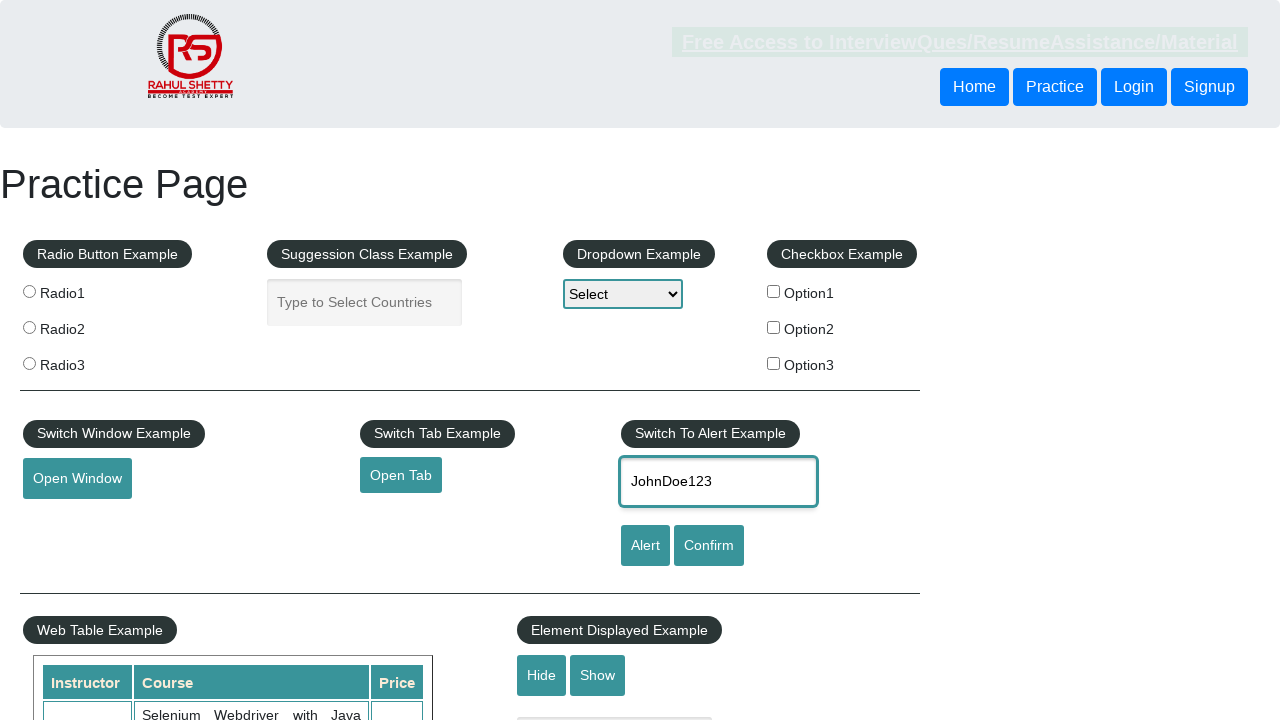